Tests table handling functionality on a practice site by verifying table structure (rows/columns count) and navigating through paginated table pages.

Starting URL: https://testautomationpractice.blogspot.com/

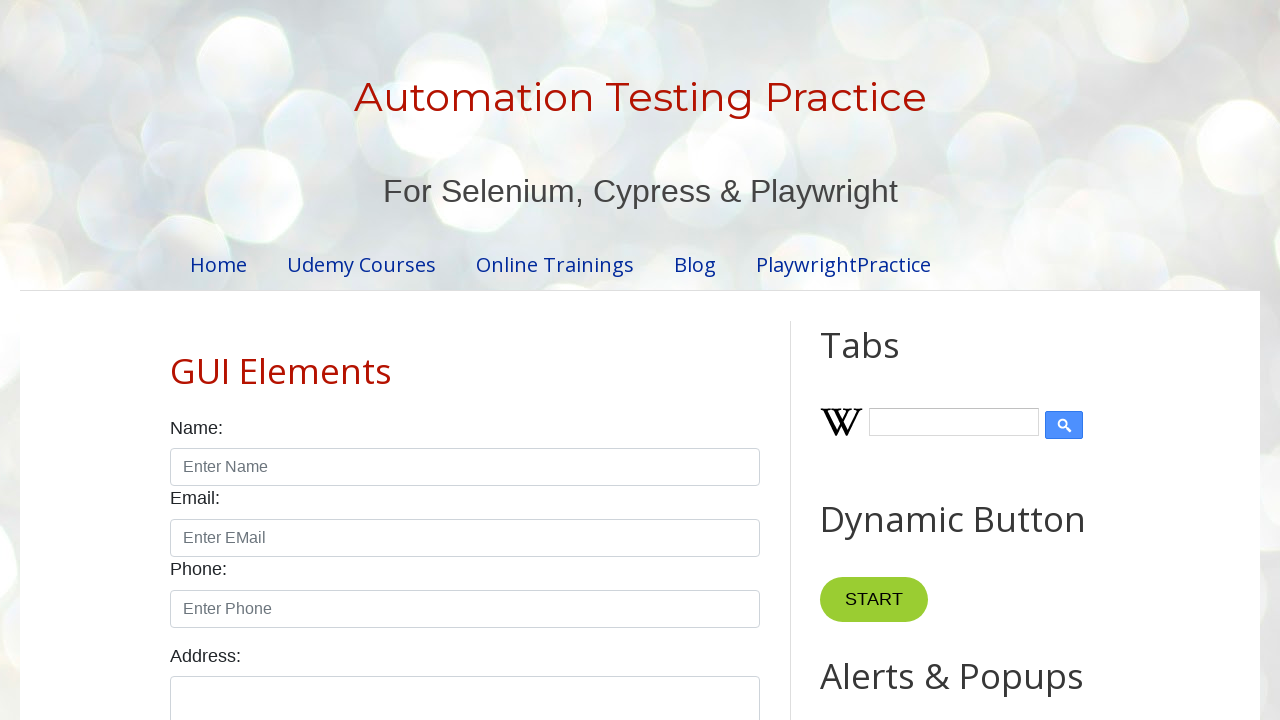

Located the product table
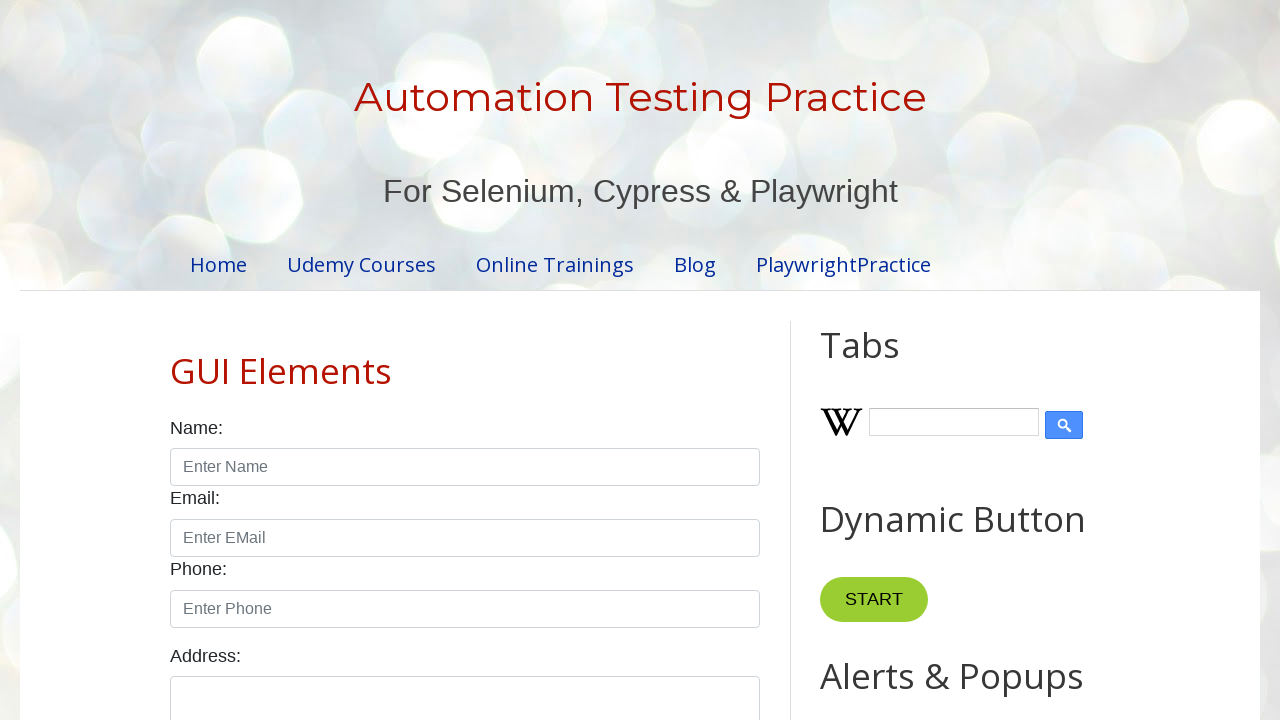

Located table header columns
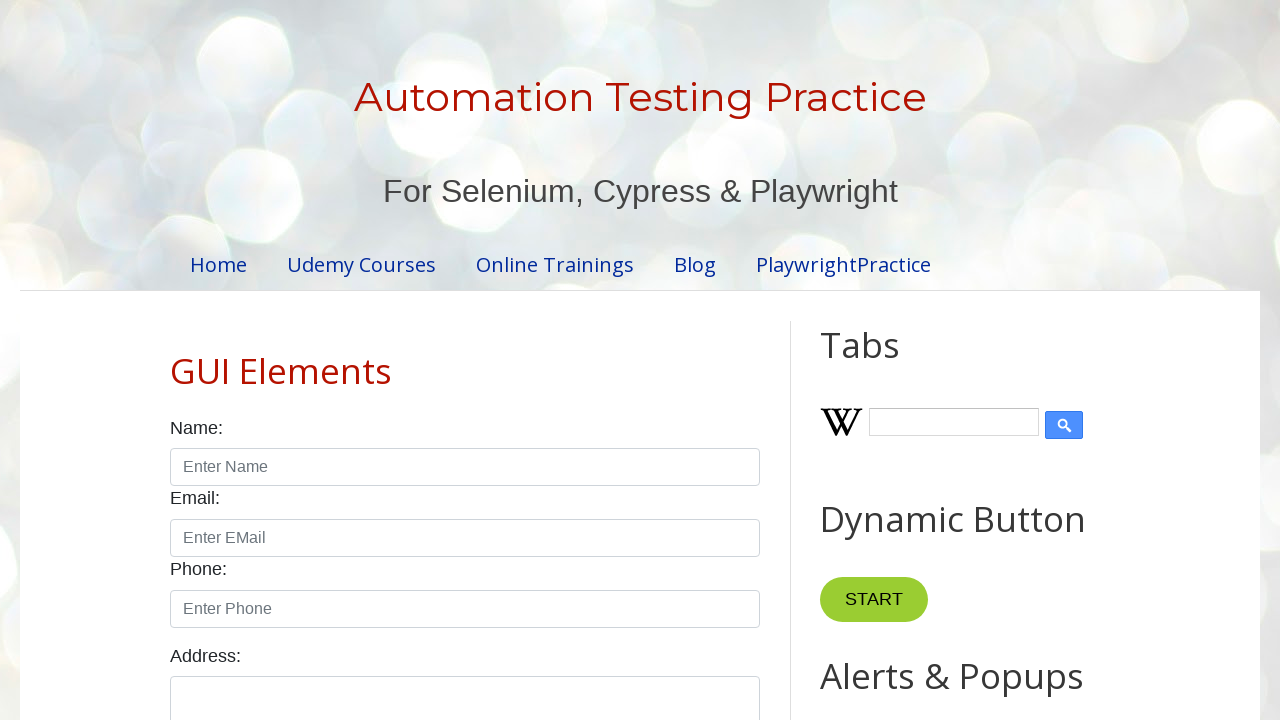

Verified table has 4 columns
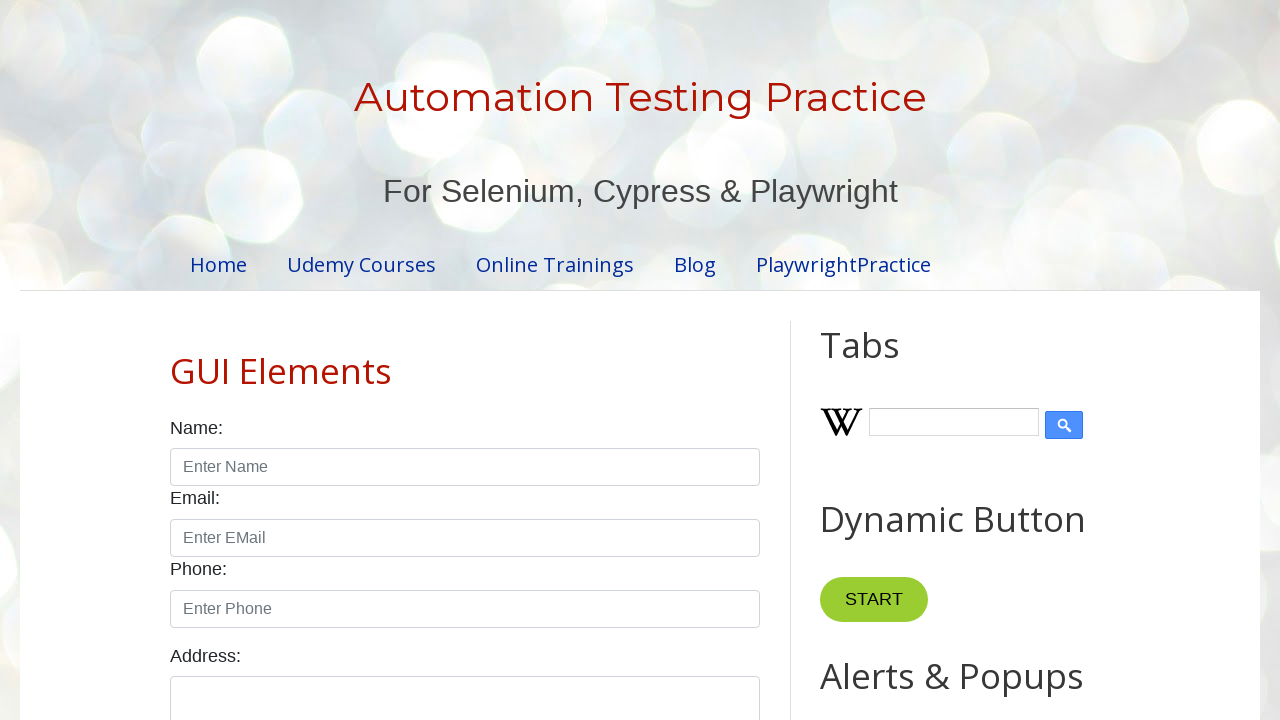

Located table body rows
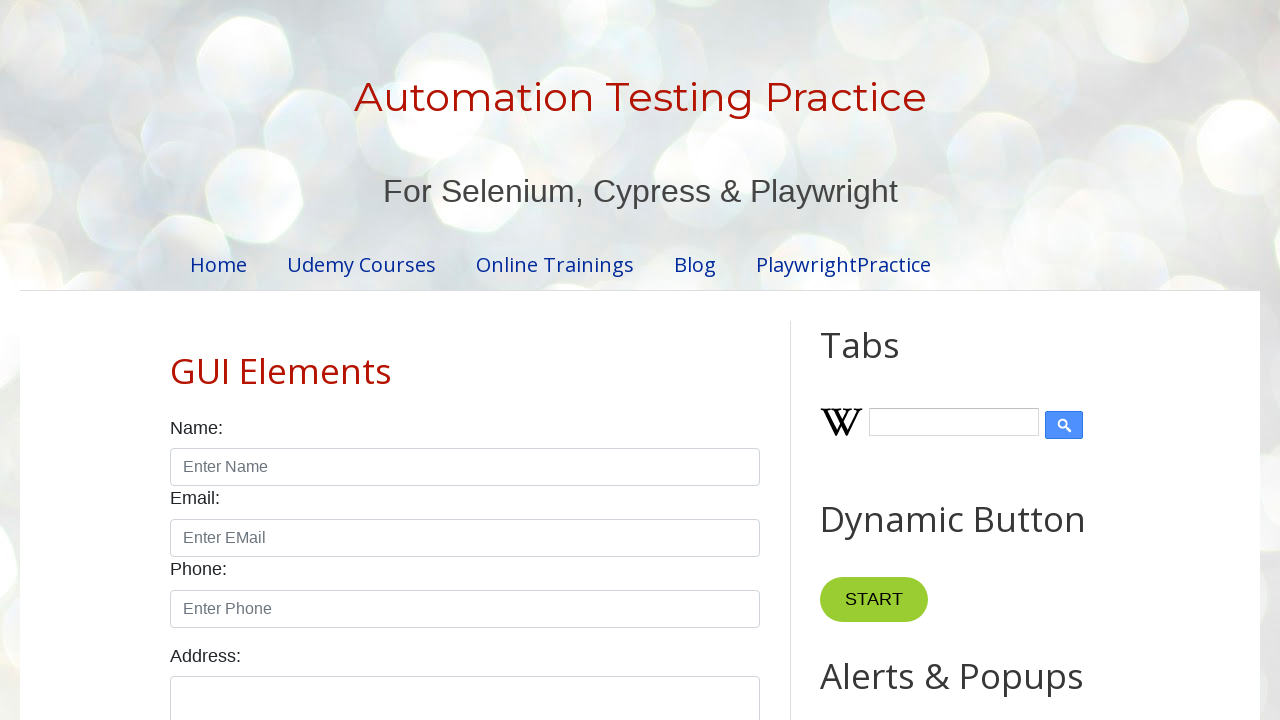

Verified table has 5 rows
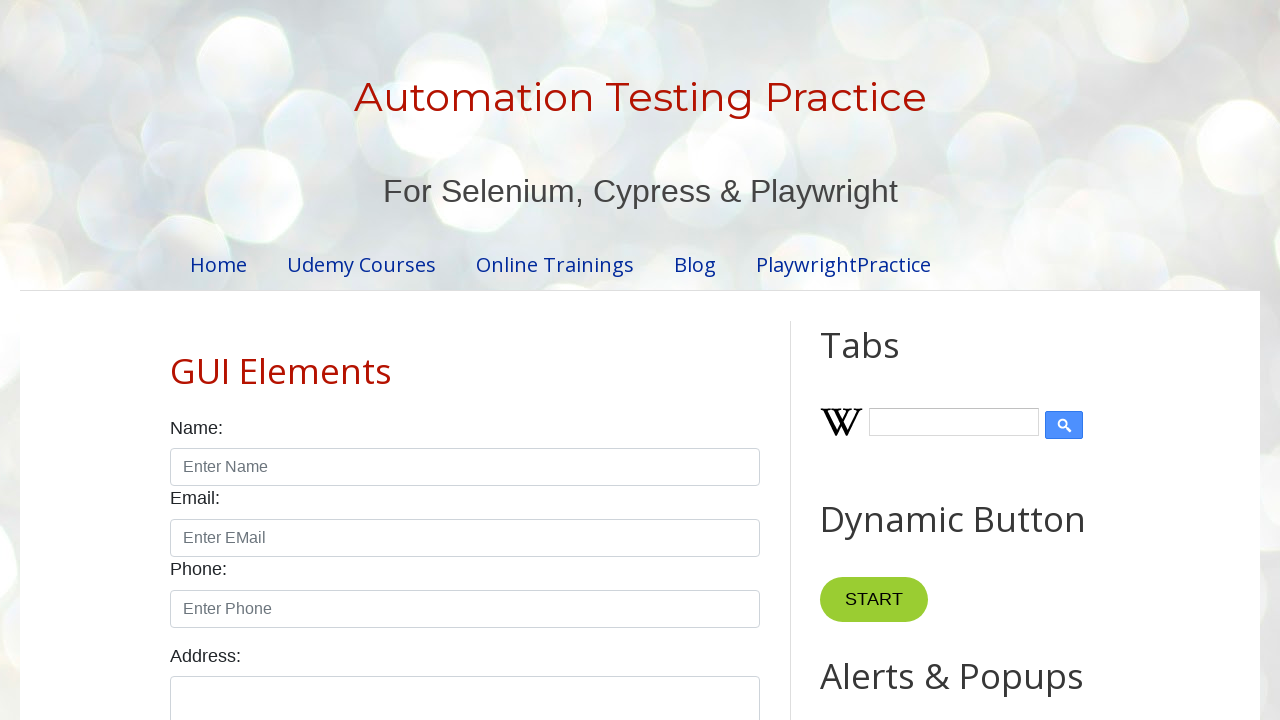

Located pagination links
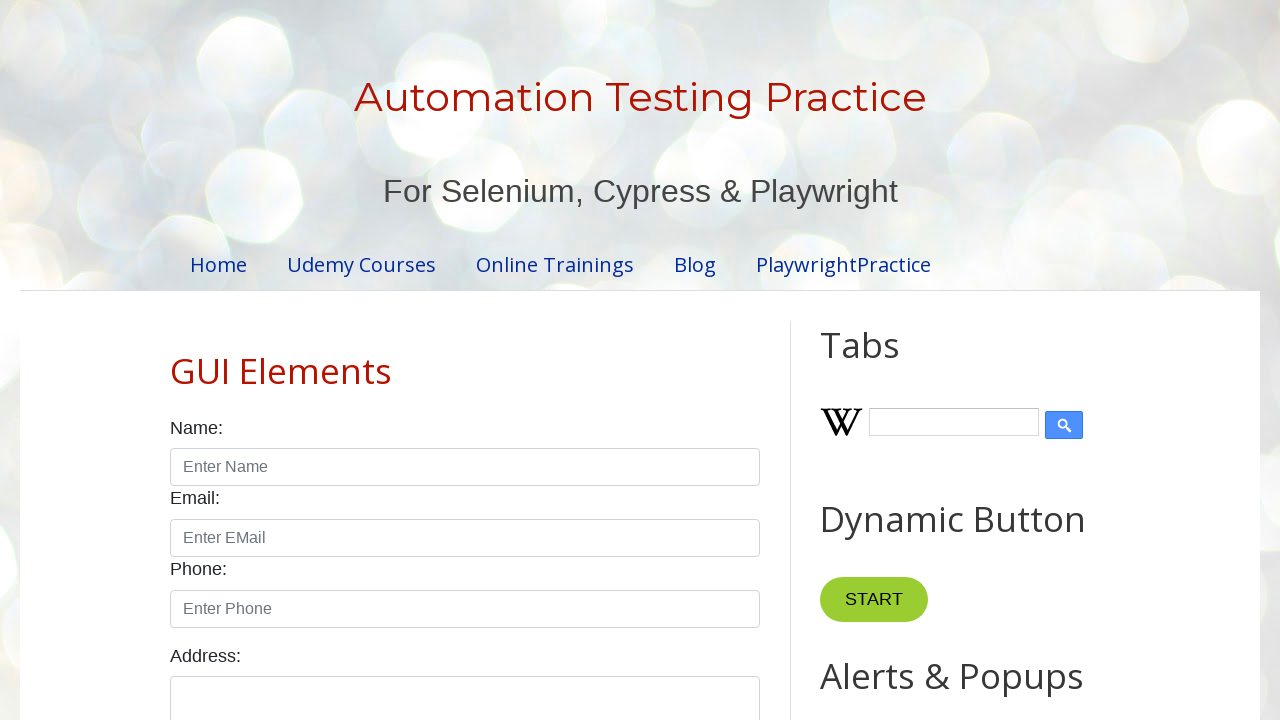

Found 4 pagination links
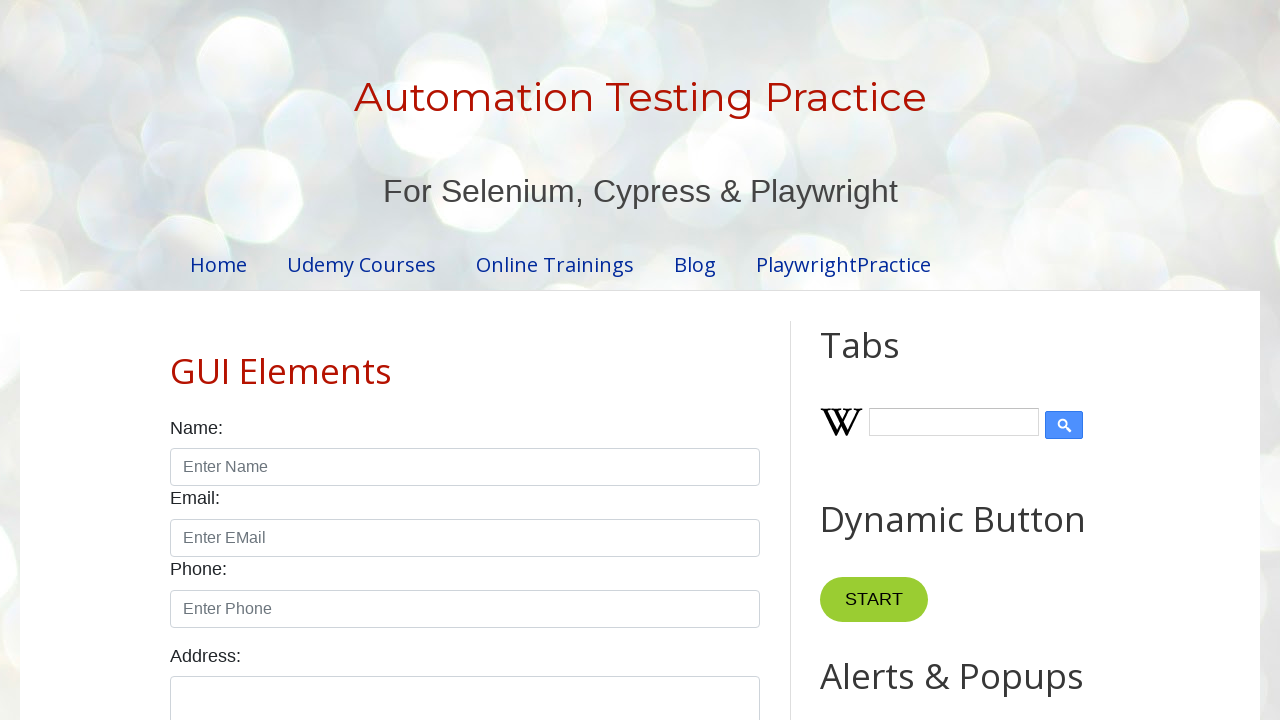

Verified table rows are visible on page 1
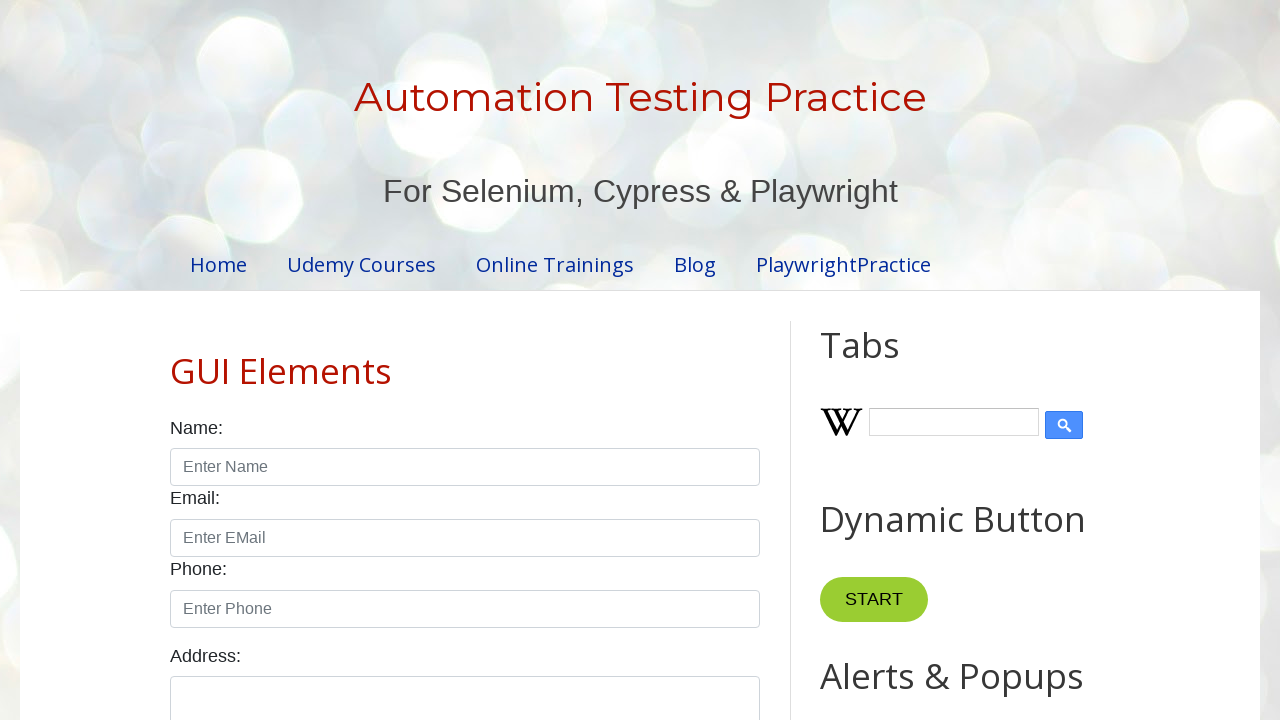

Clicked pagination link 1 at (456, 361) on .pagination li a >> nth=1
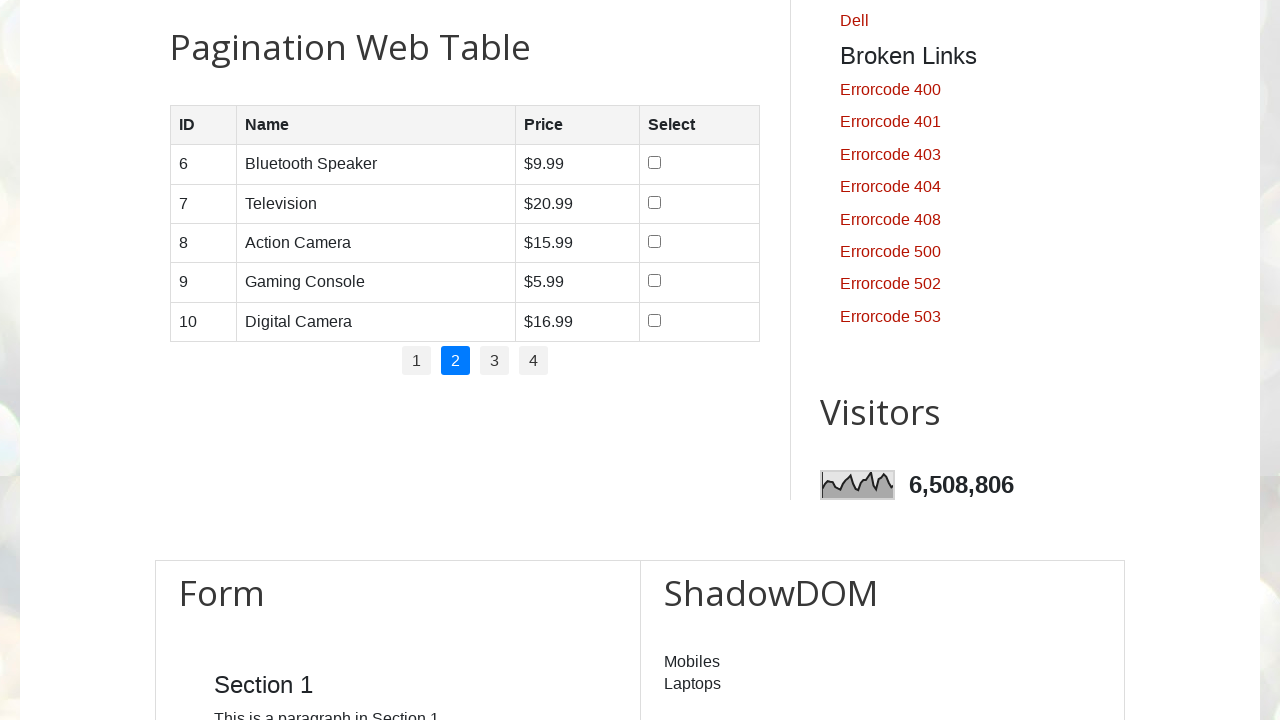

Waited for table to update after pagination
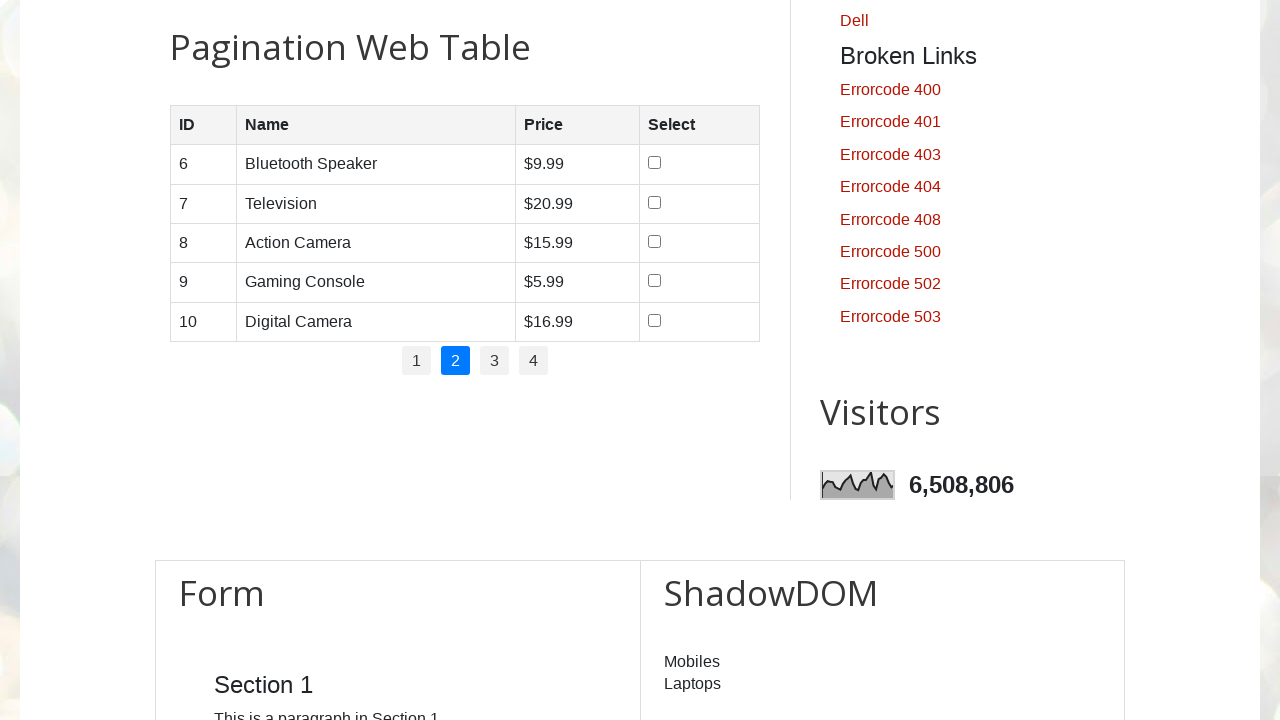

Verified table rows are visible on page 2
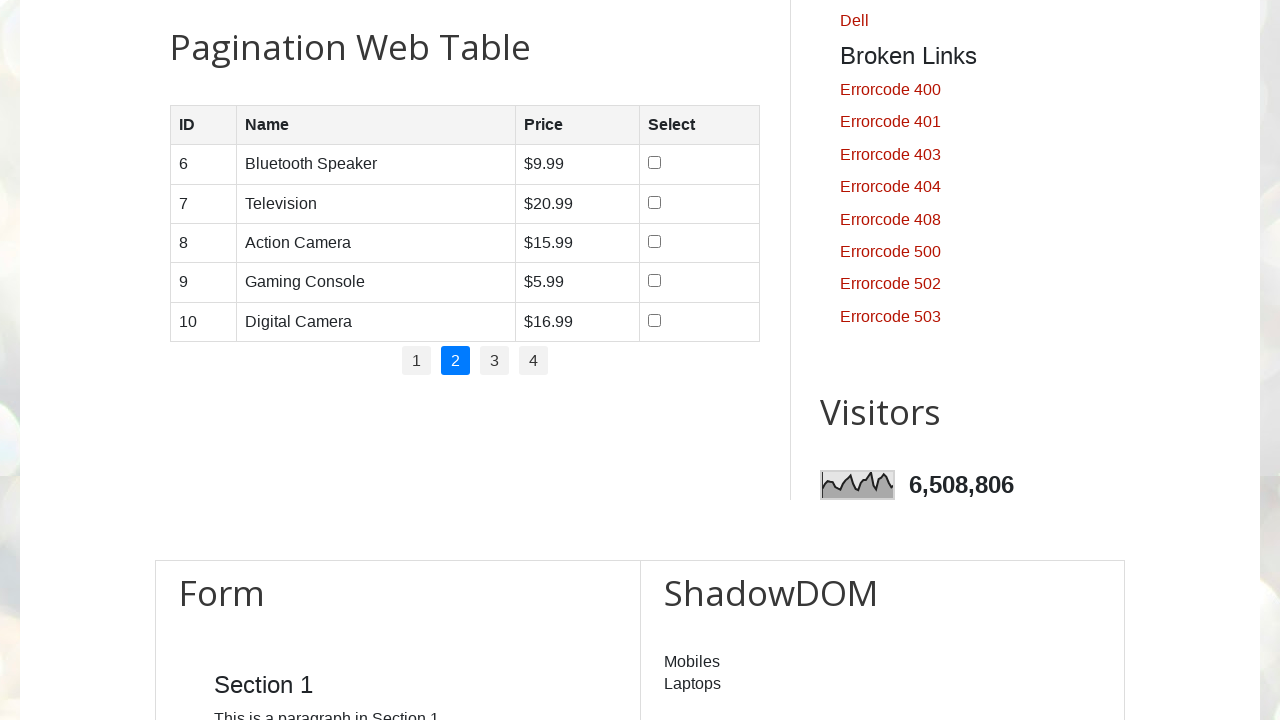

Clicked pagination link 2 at (494, 361) on .pagination li a >> nth=2
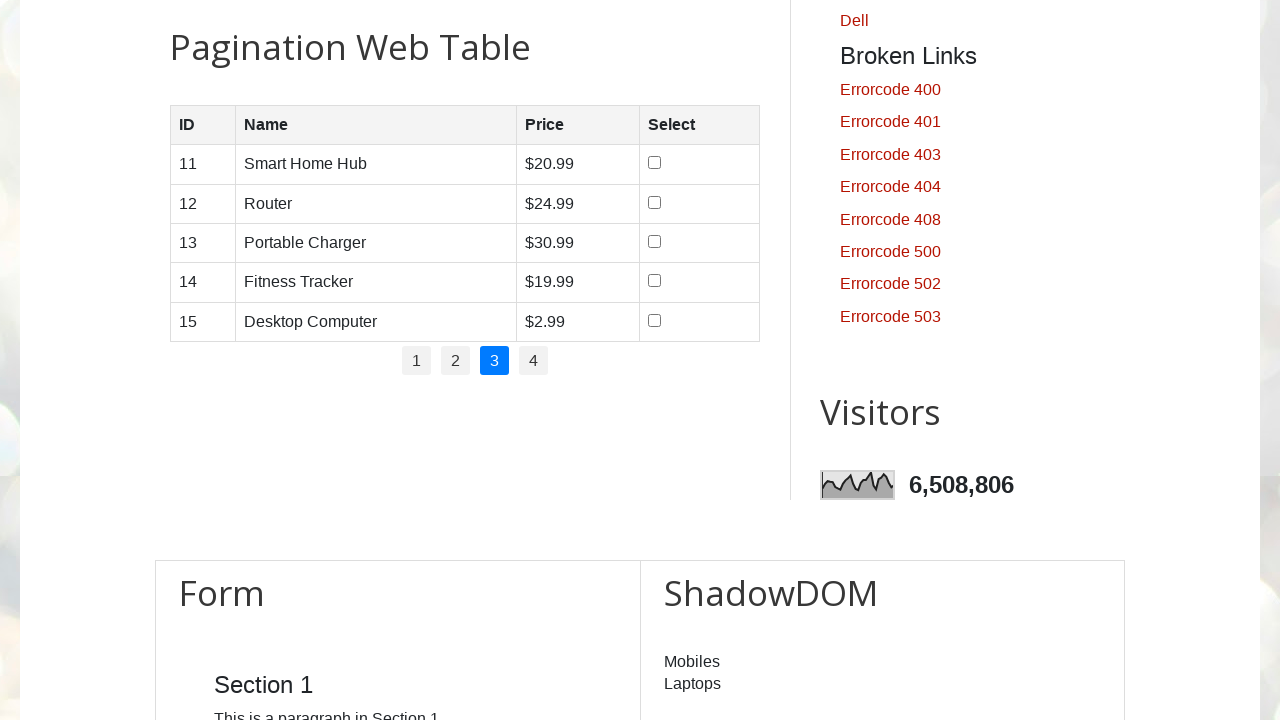

Waited for table to update after pagination
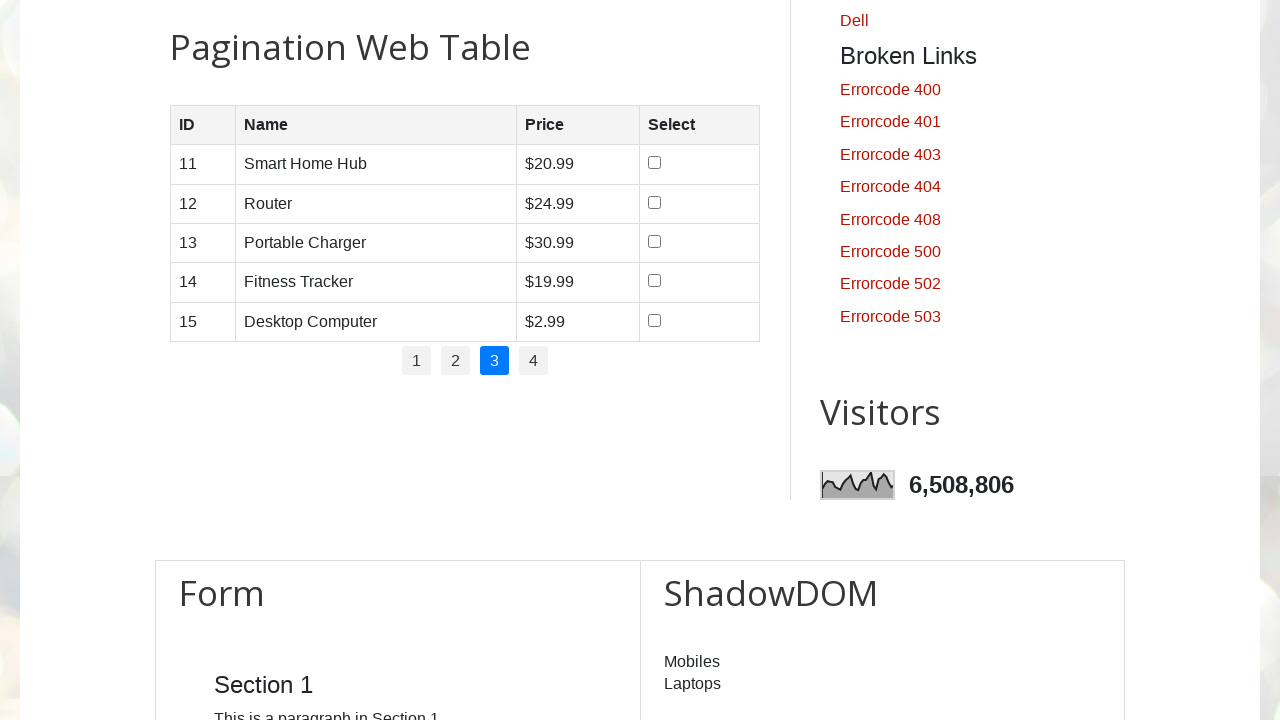

Verified table rows are visible on page 3
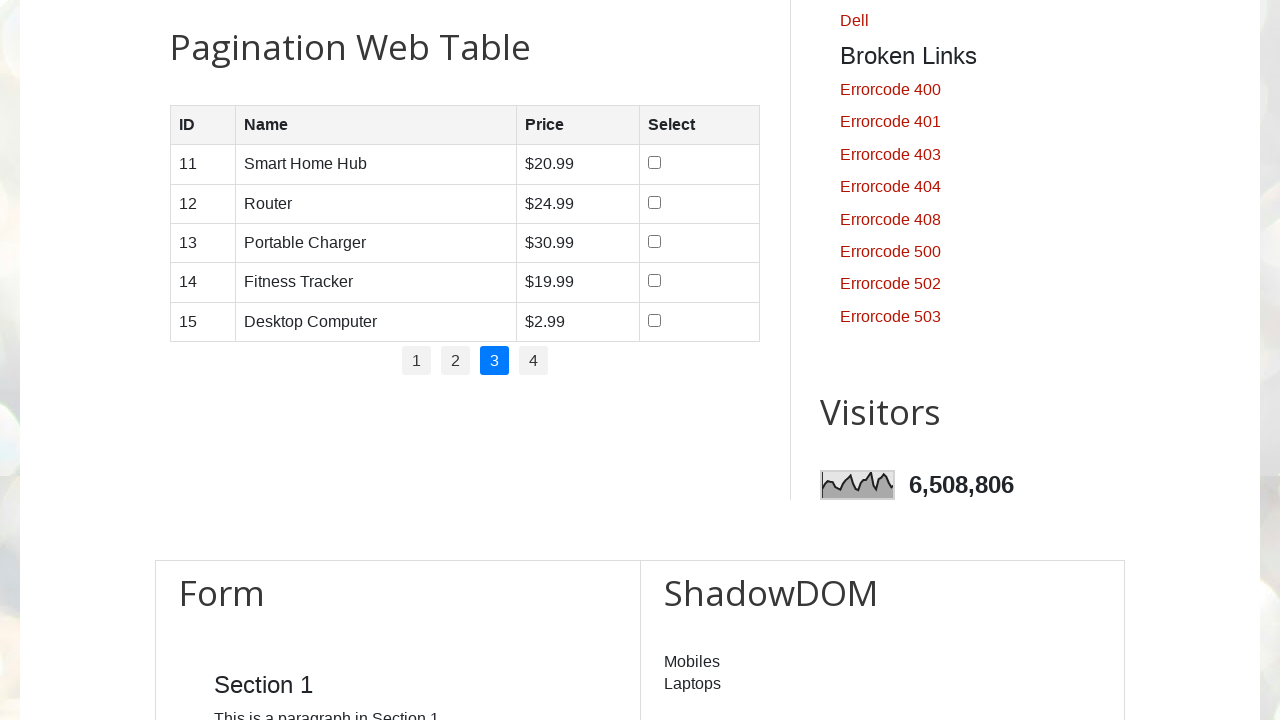

Clicked pagination link 3 at (534, 361) on .pagination li a >> nth=3
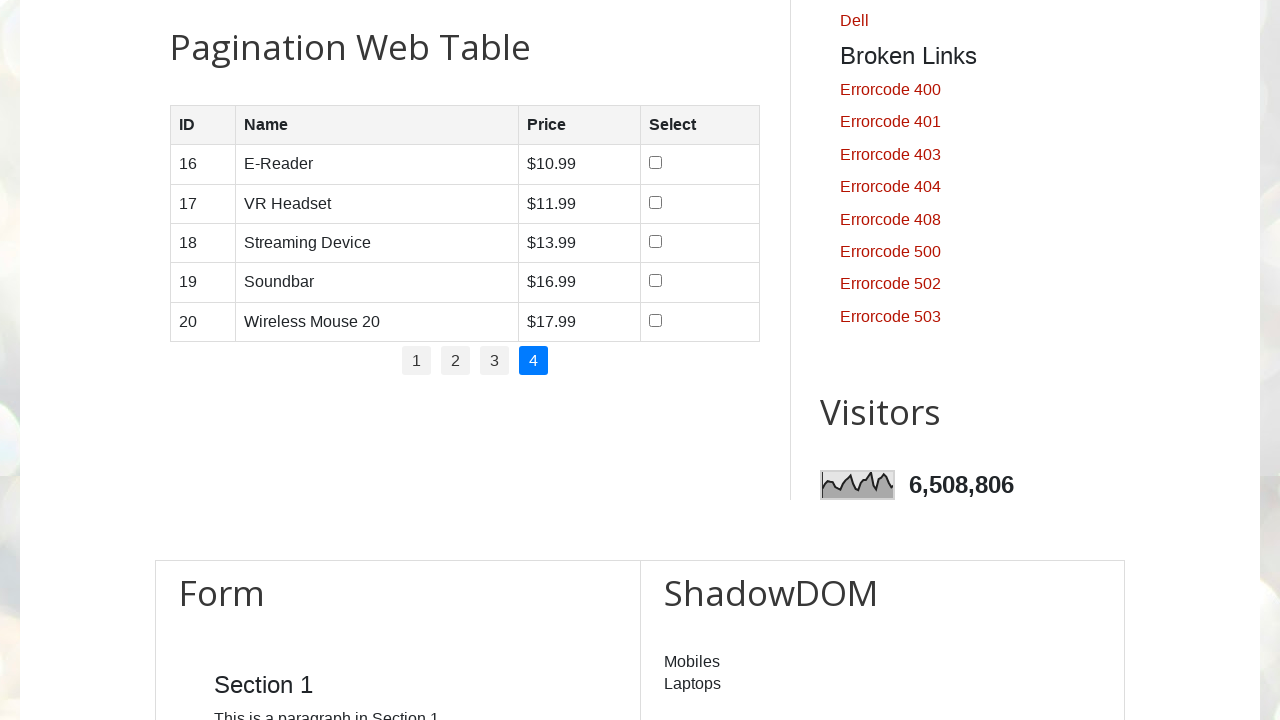

Waited for table to update after pagination
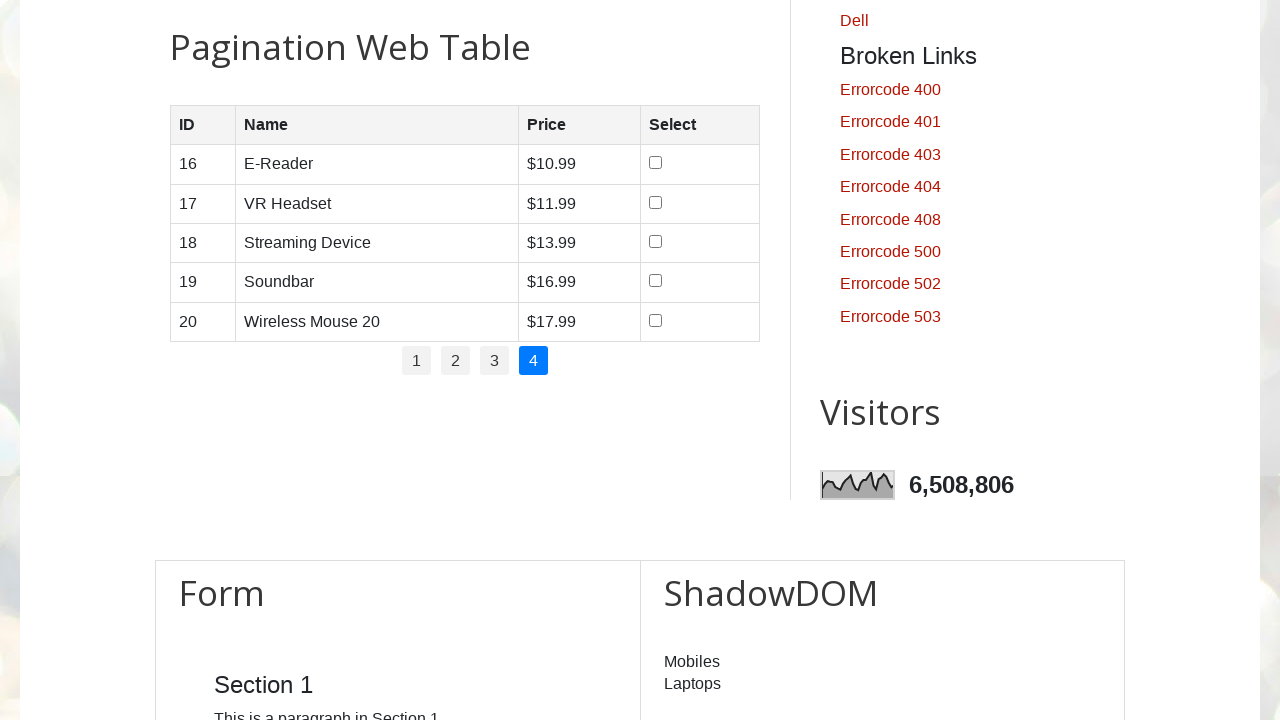

Verified table rows are visible on page 4
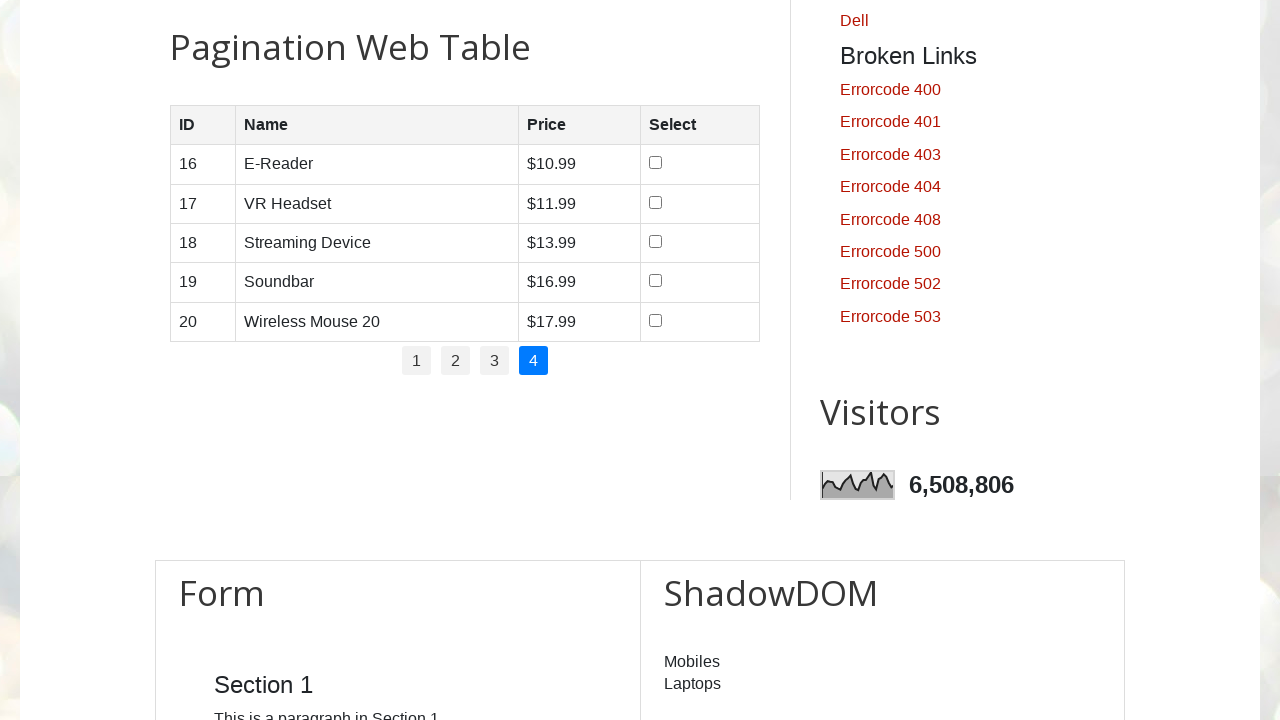

Final wait to ensure all actions complete
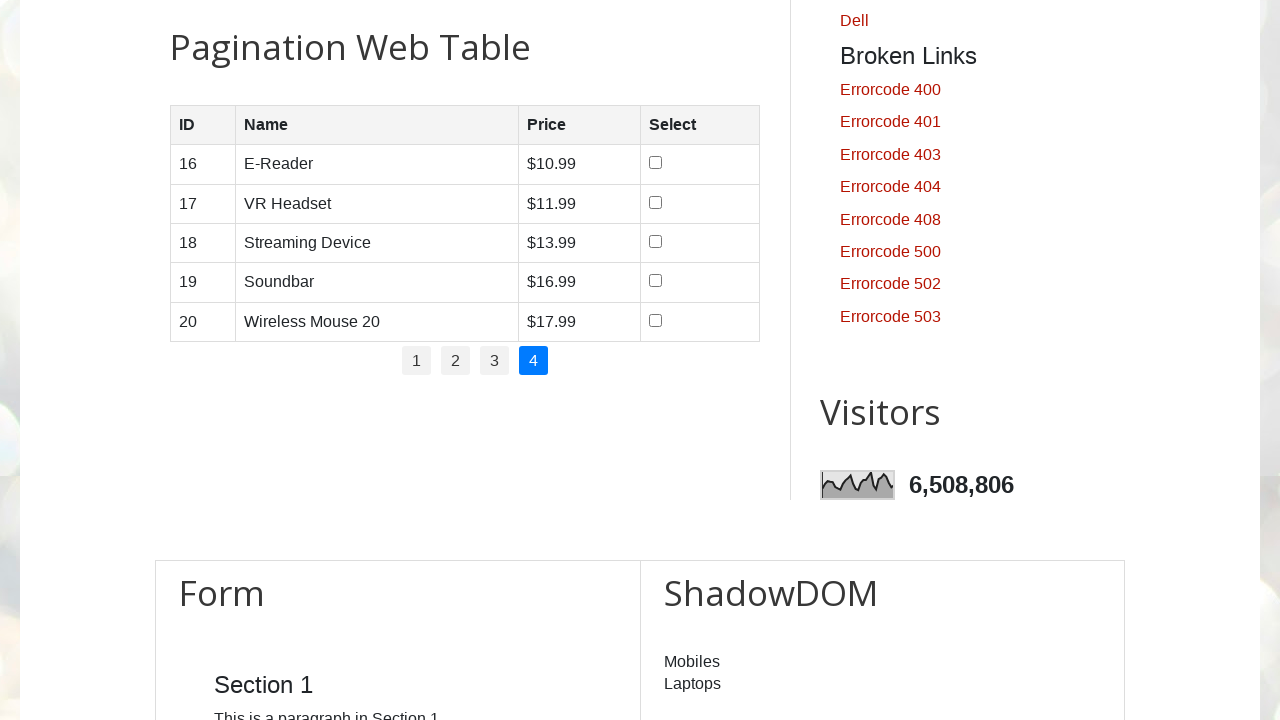

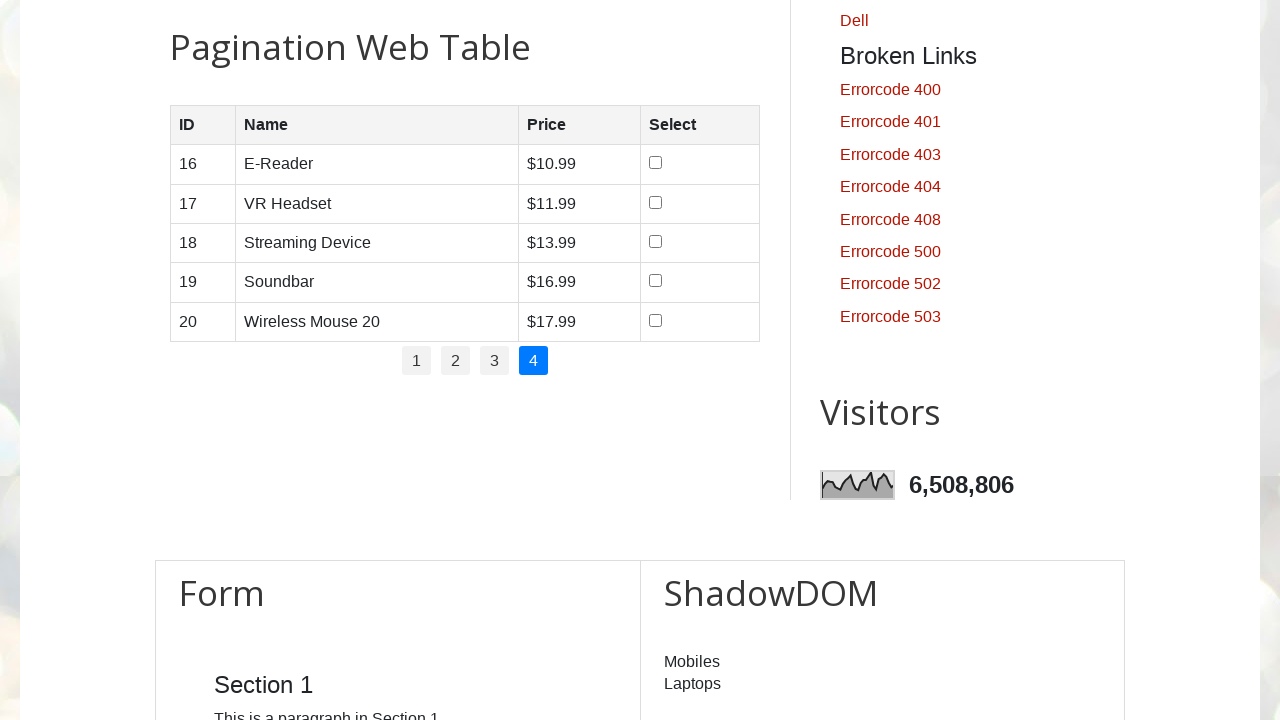